Tests clicking a sequence of four buttons (button00 through button03) that appear dynamically, then verifies the success message is displayed

Starting URL: https://eviltester.github.io/synchole/buttons.html

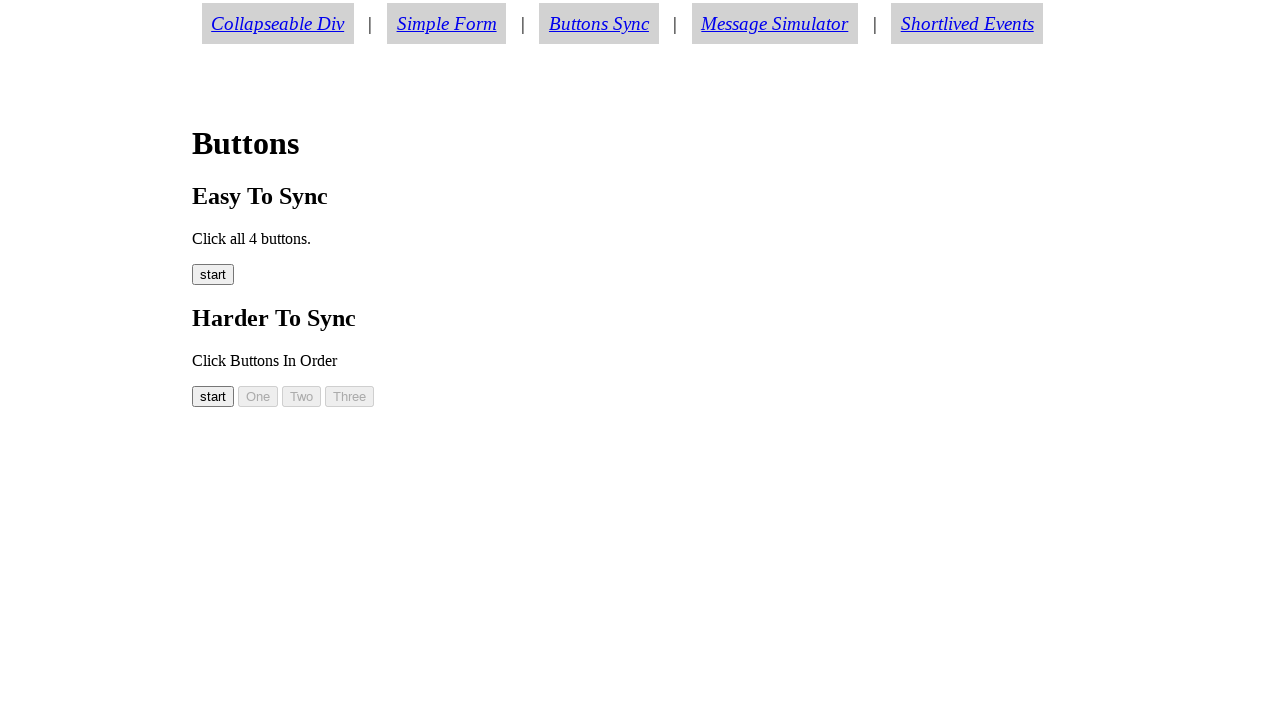

Clicked button00 (first button) at (213, 396) on #button00
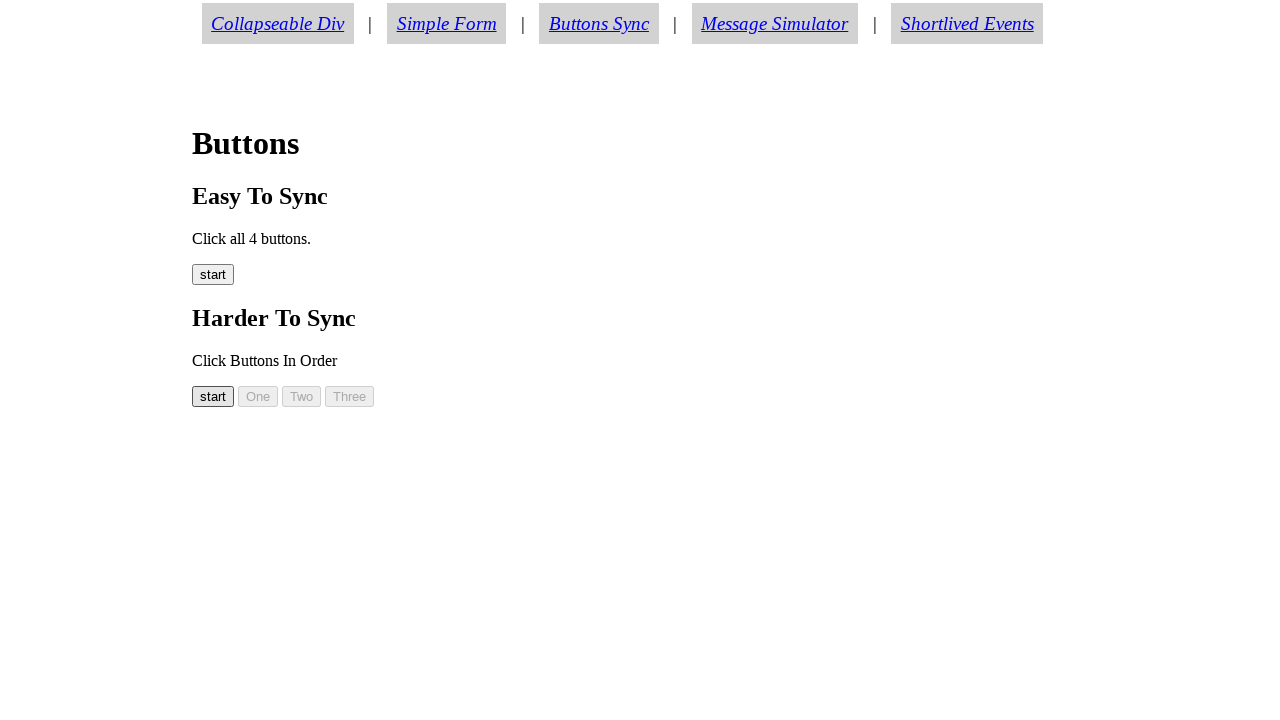

Clicked button01 (second button) at (258, 396) on #button01
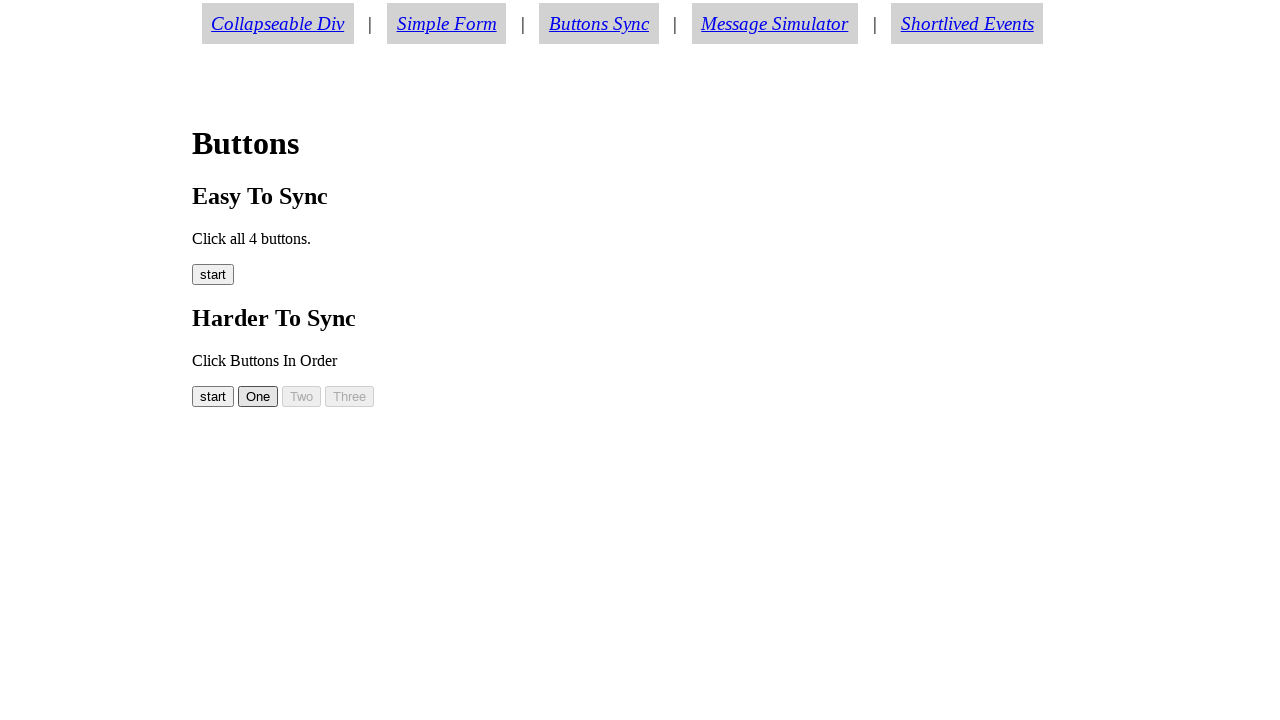

Clicked button02 (third button) at (302, 396) on #button02
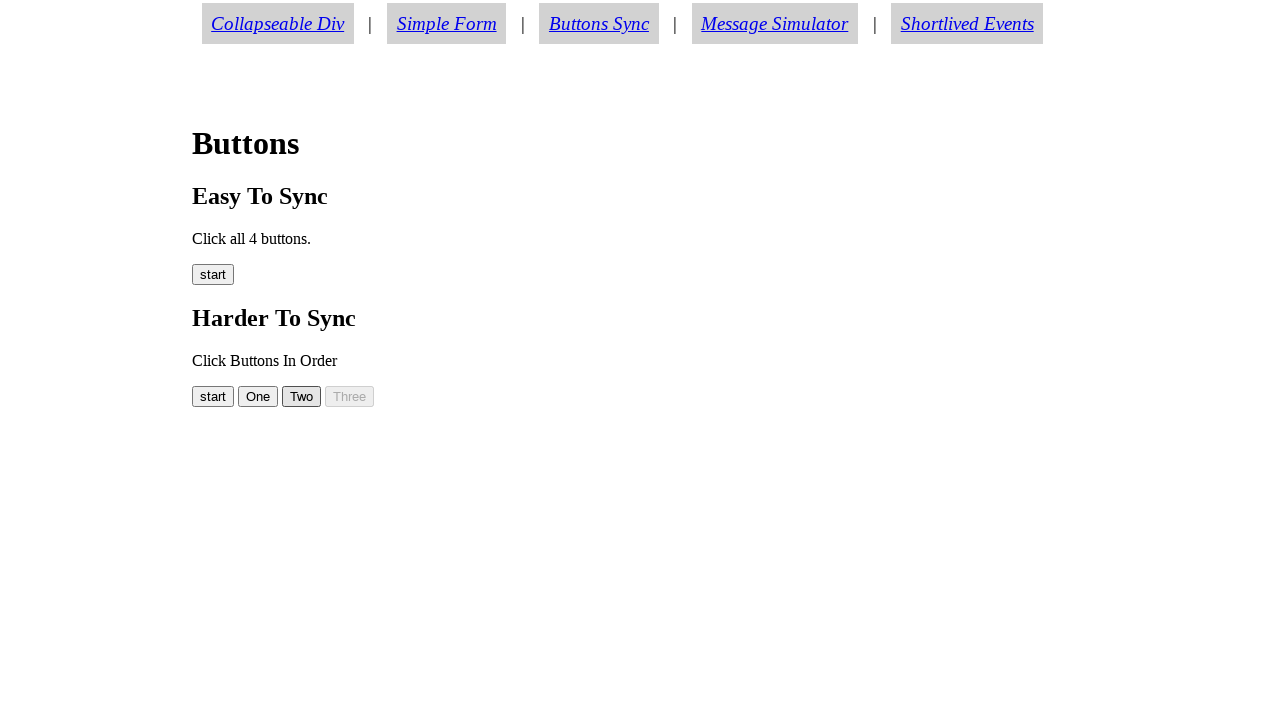

Clicked button03 (fourth button) at (350, 396) on #button03
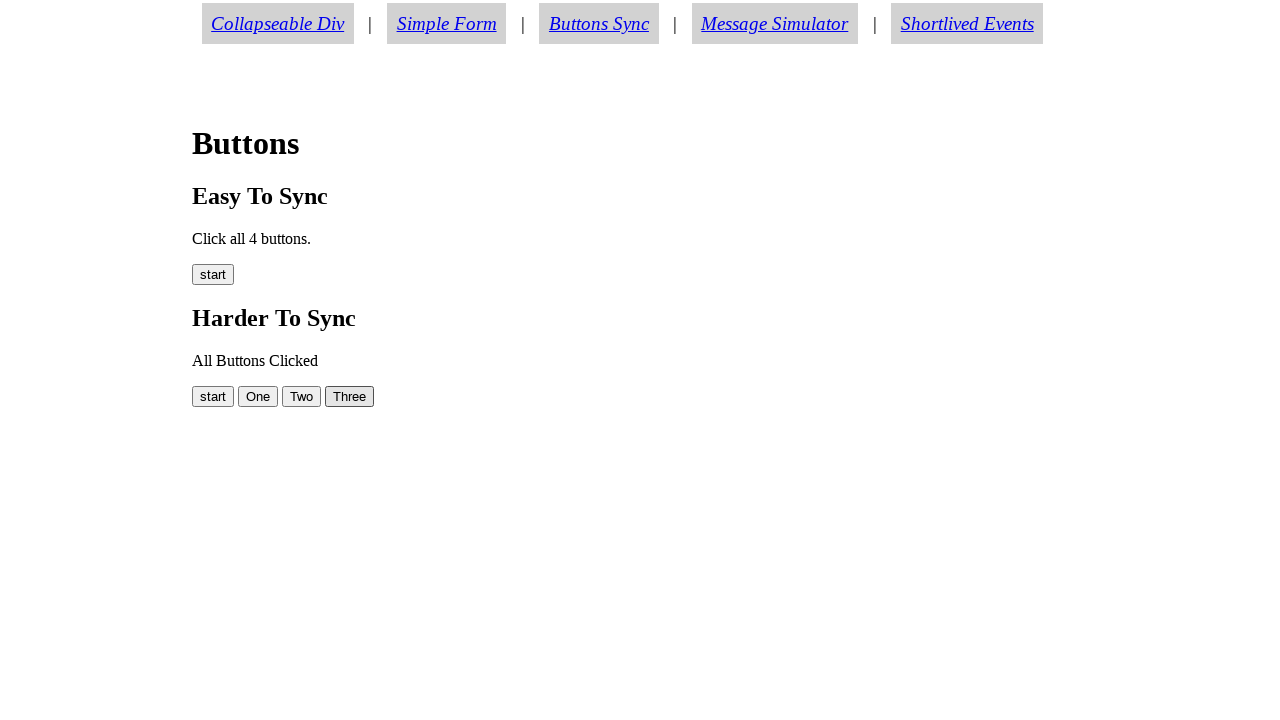

Success message element loaded
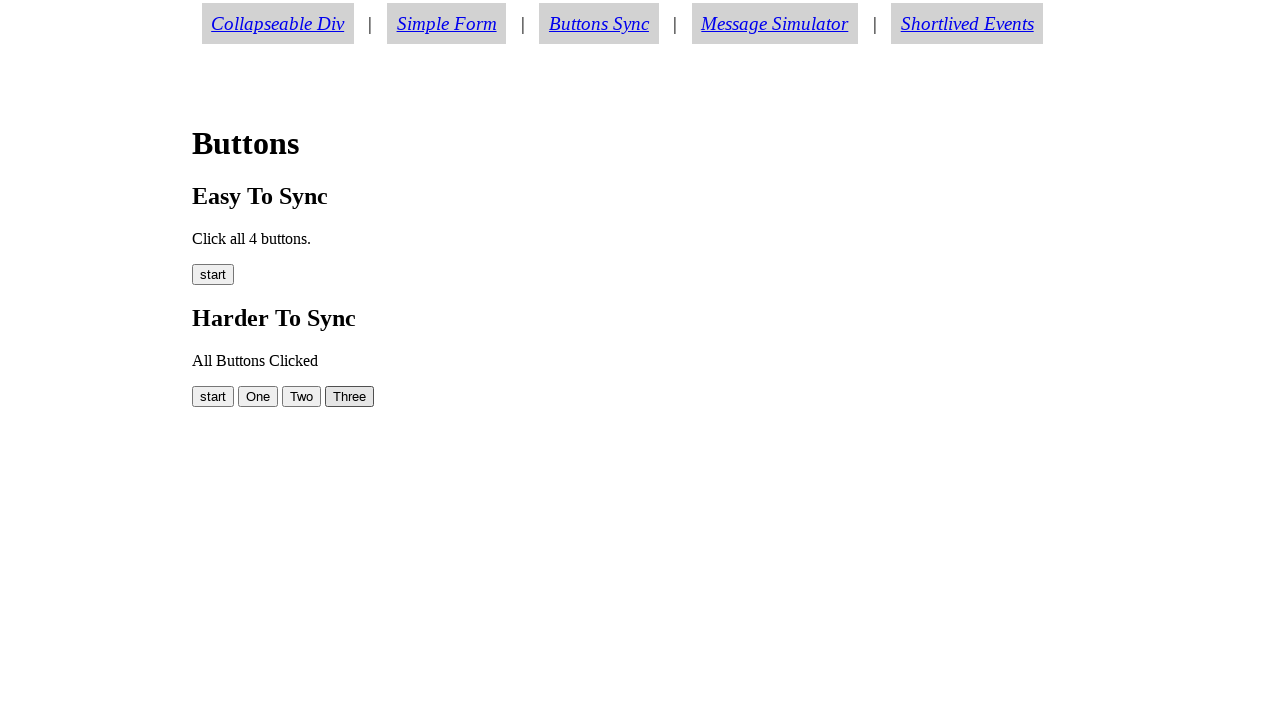

Verified success message displays 'All Buttons Clicked'
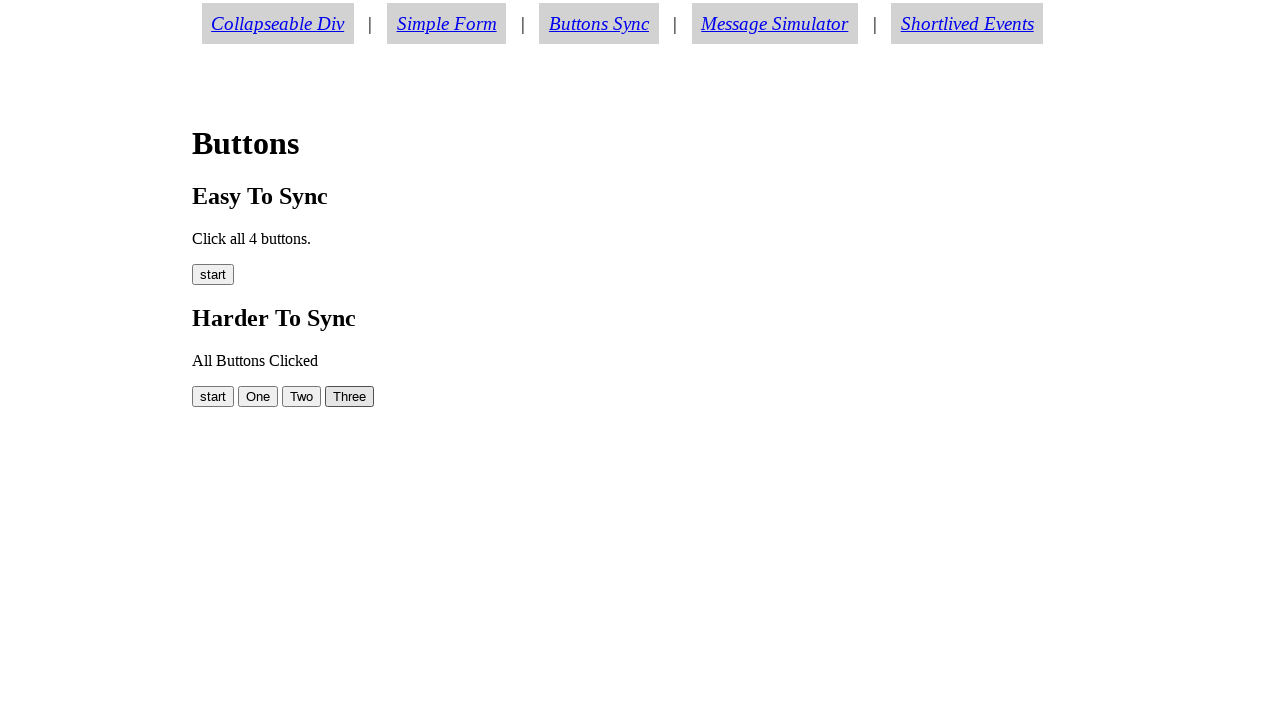

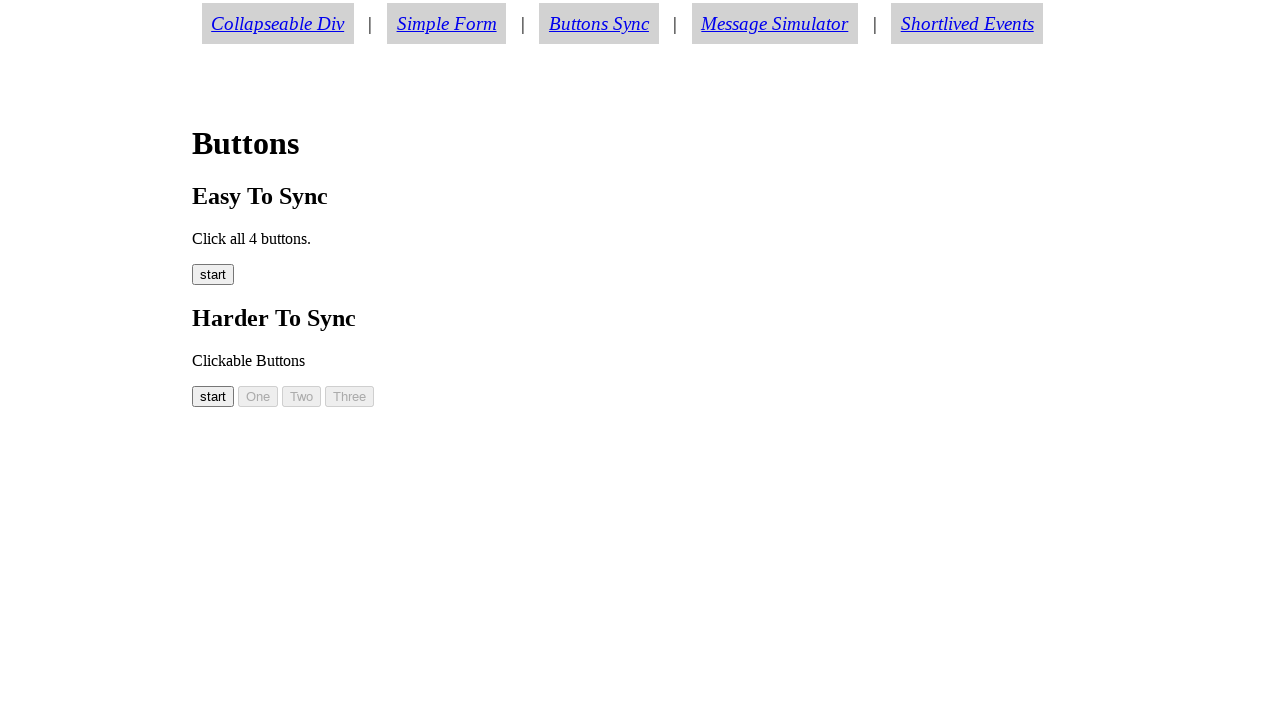